Tests JavaScript prompt alert by clicking a button, entering text into the prompt dialog, and accepting it

Starting URL: https://demoqa.com/alerts

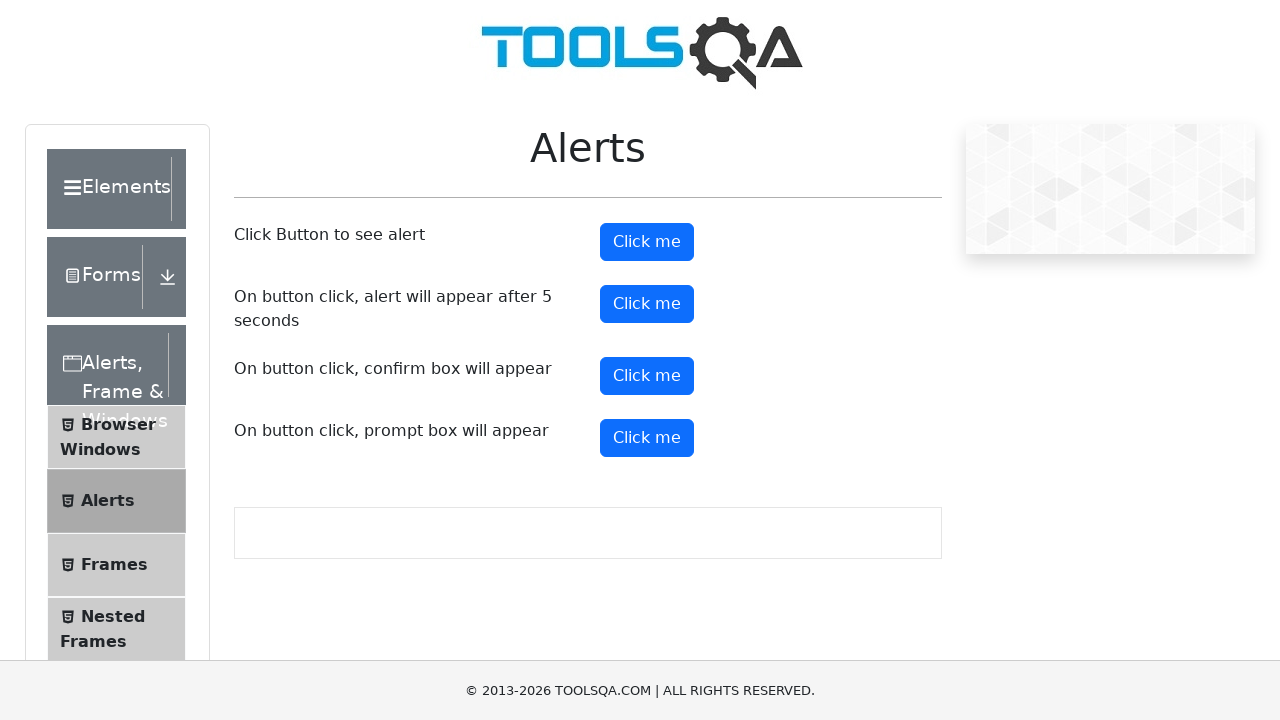

Set up dialog handler to accept prompt with text 'Hello I am Here to learn'
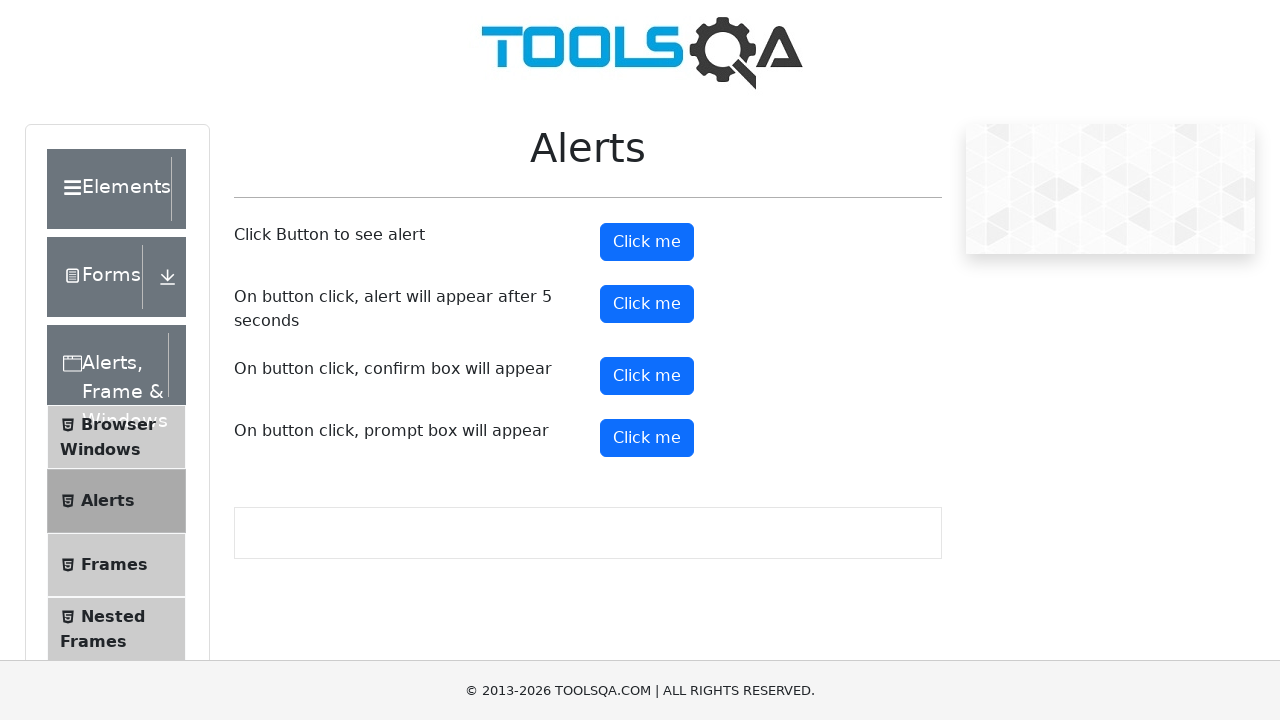

Clicked prompt button to trigger JavaScript prompt alert at (647, 438) on #promtButton
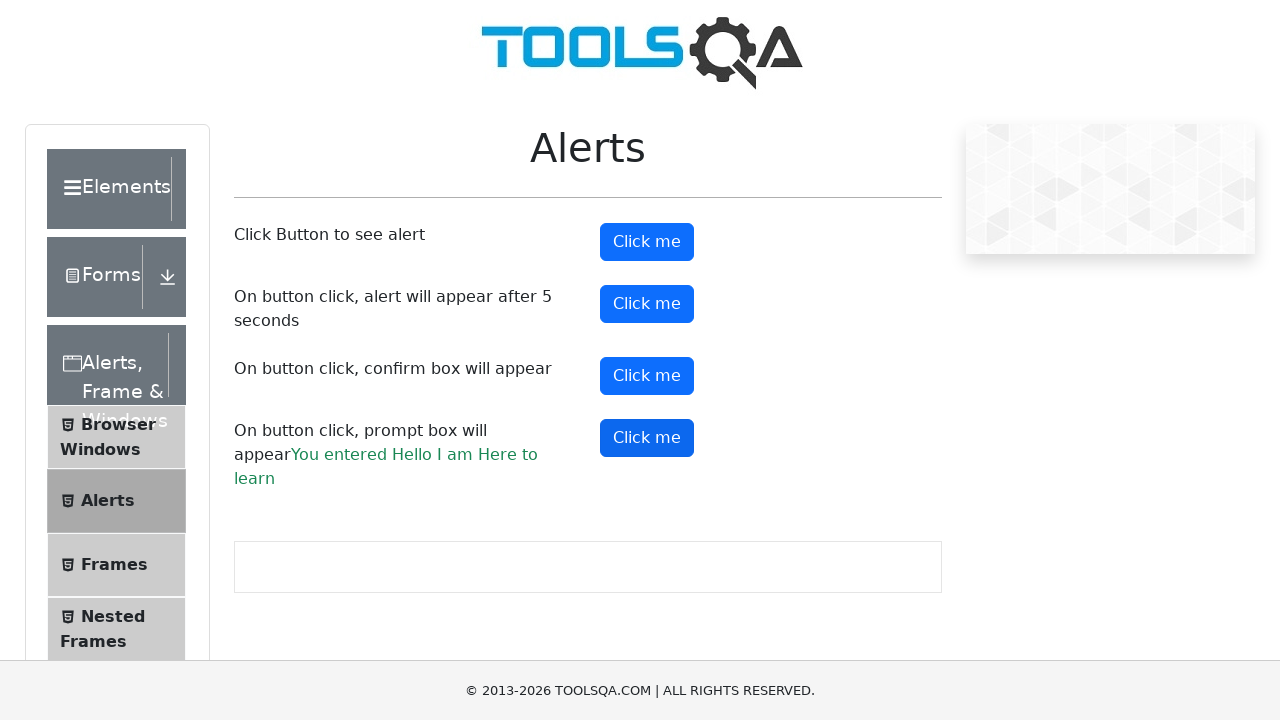

Waited for dialog handling to complete
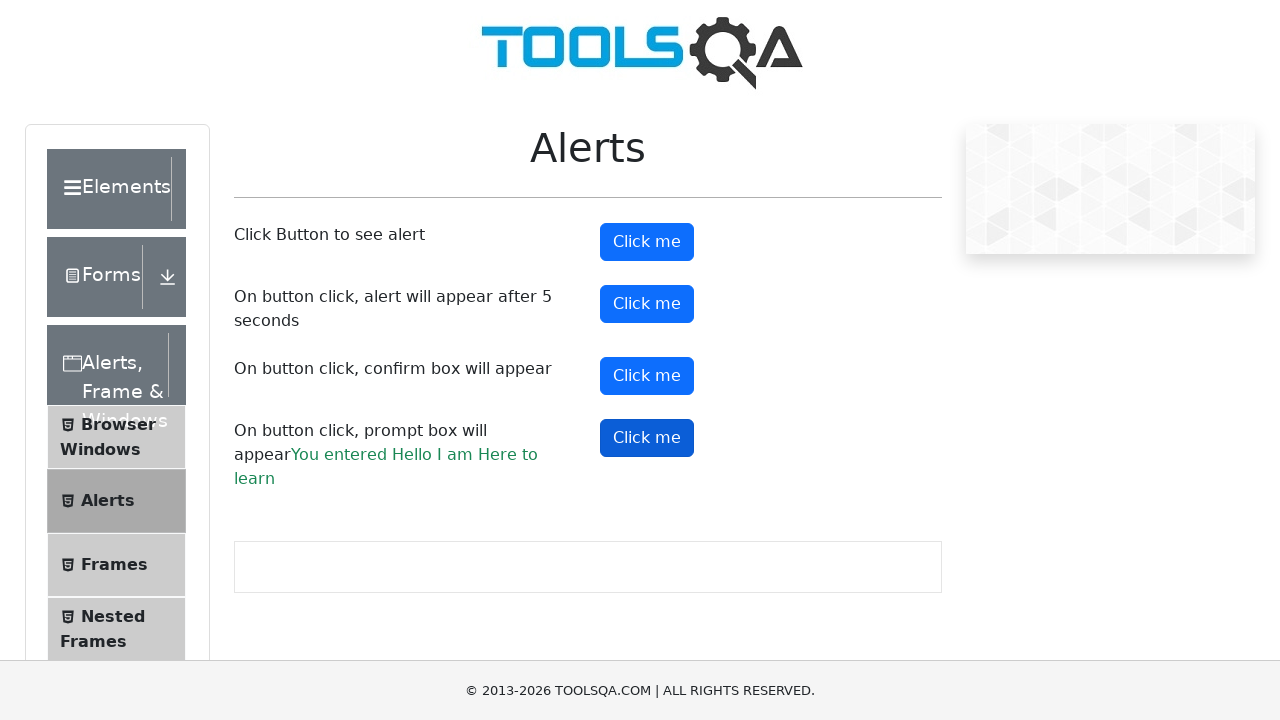

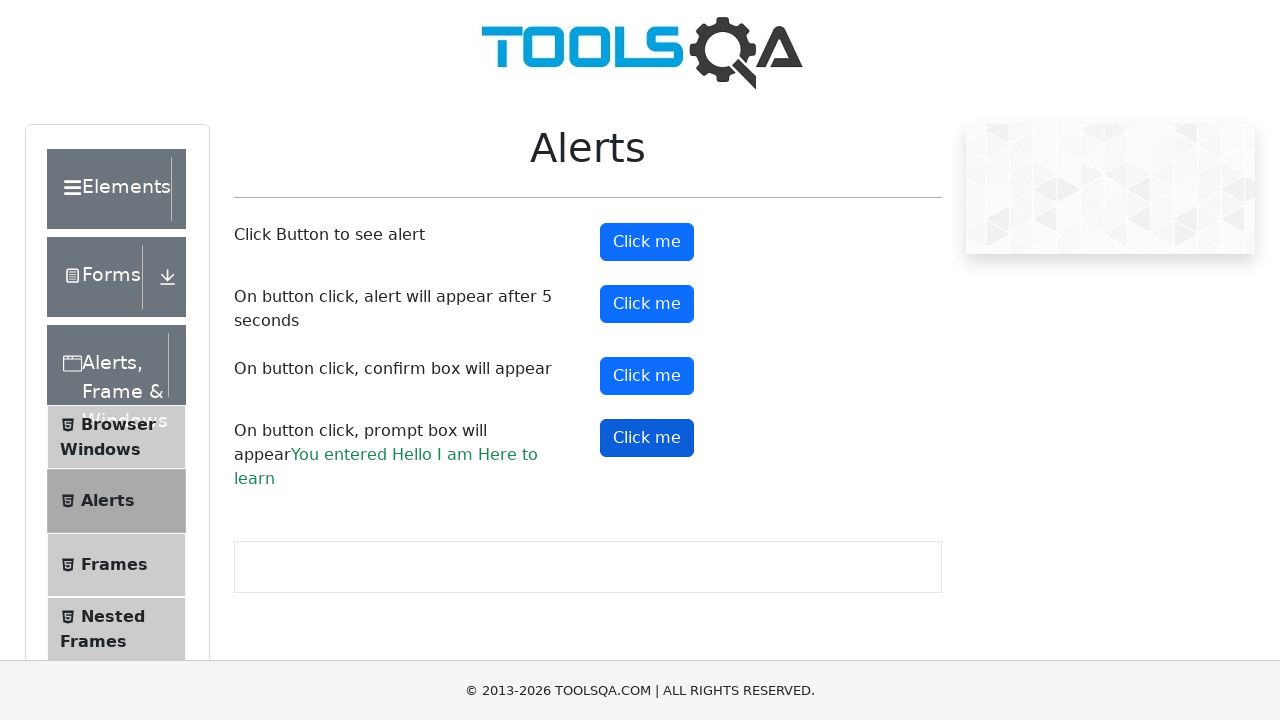